Tests dropdown select functionality by selecting options using different methods: by visible text, by index, and by value

Starting URL: https://training-support.net/webelements/selects

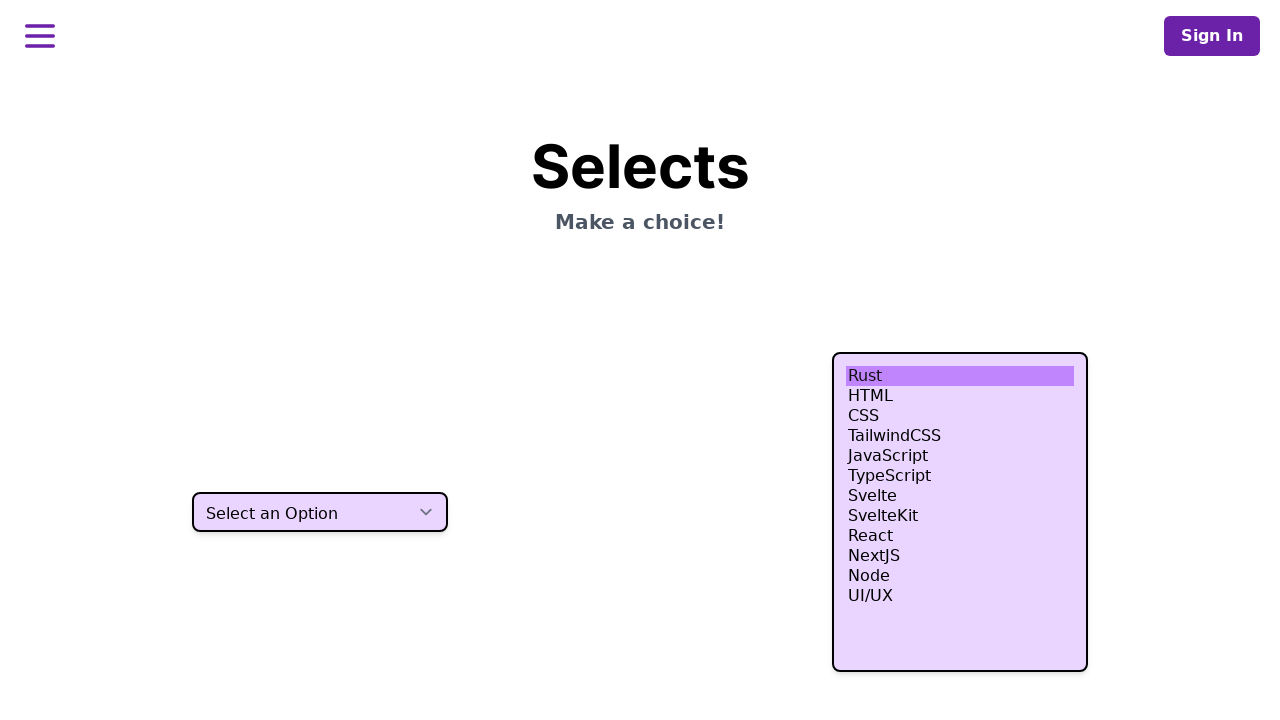

Located dropdown element with class 'h-10'
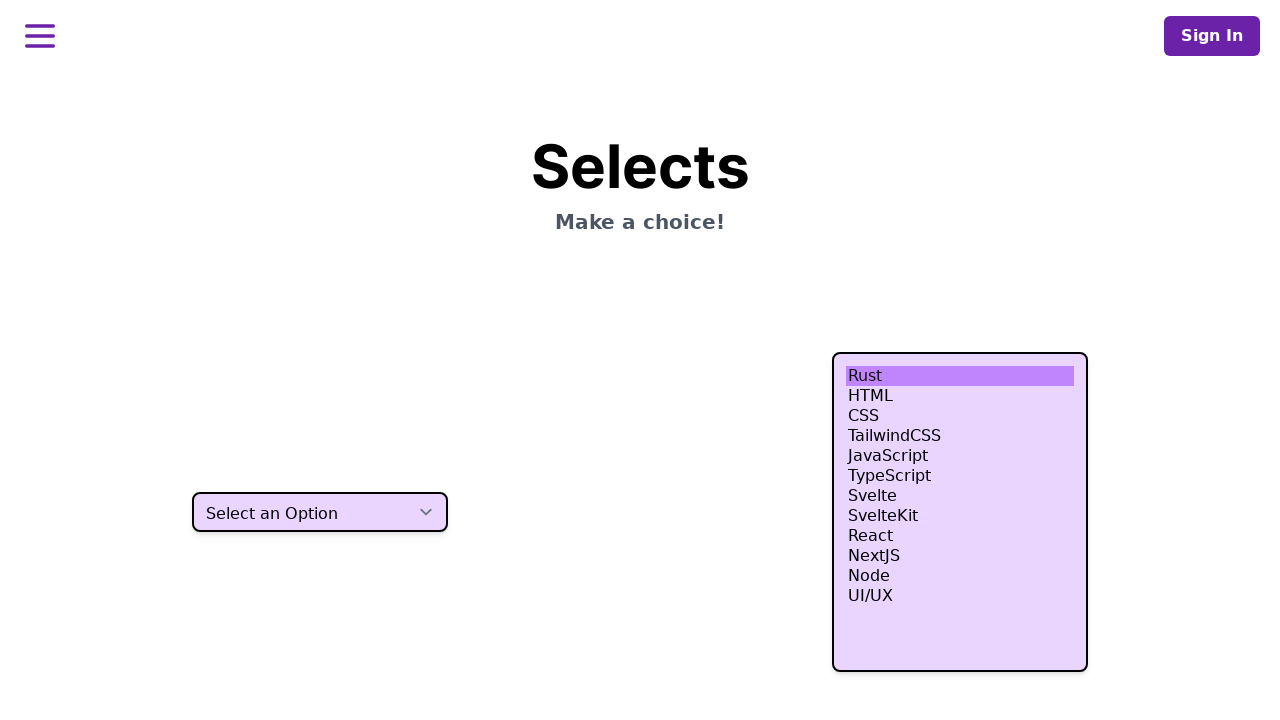

Selected dropdown option by visible text 'Two' on select.h-10
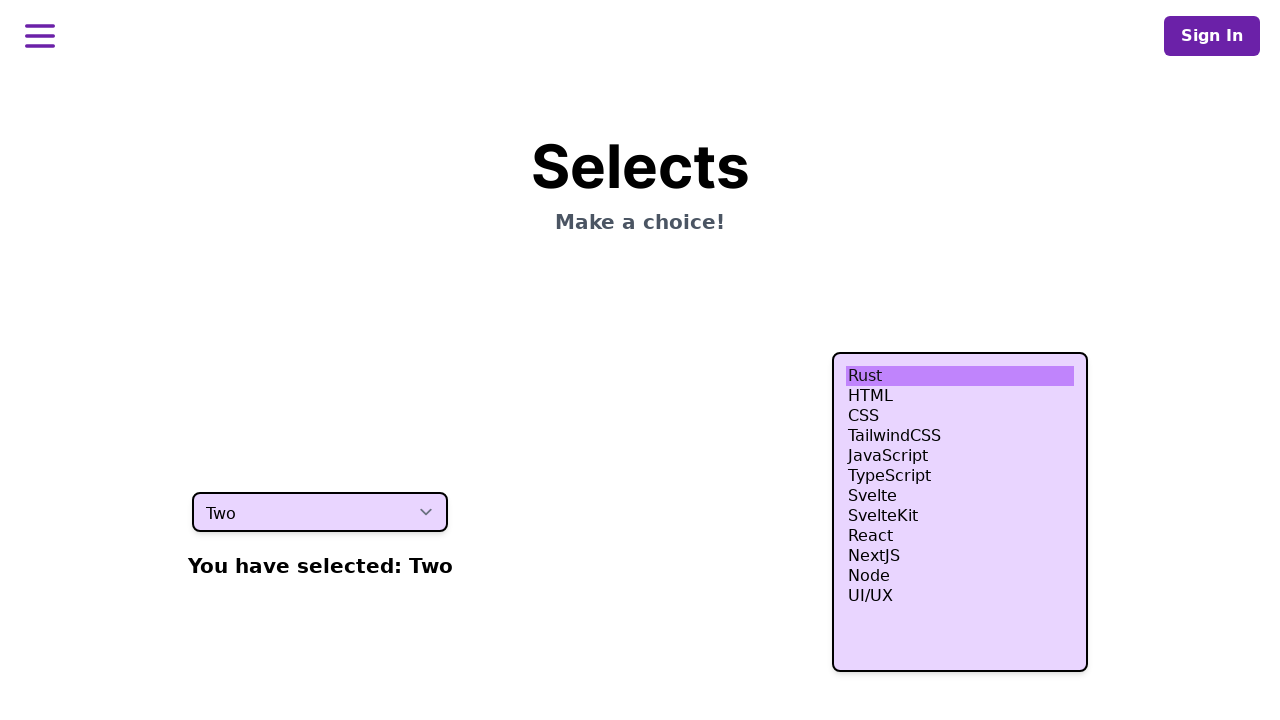

Selected dropdown option by index 3 (fourth option) on select.h-10
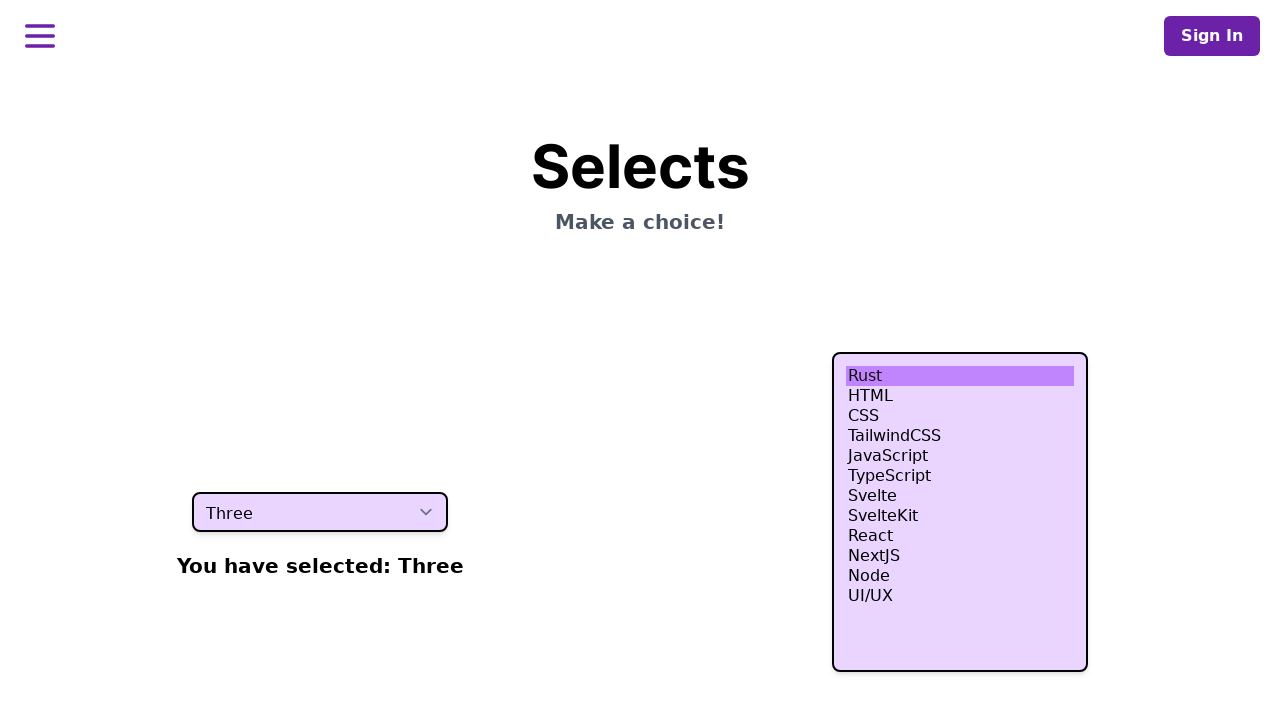

Selected dropdown option by value 'four' on select.h-10
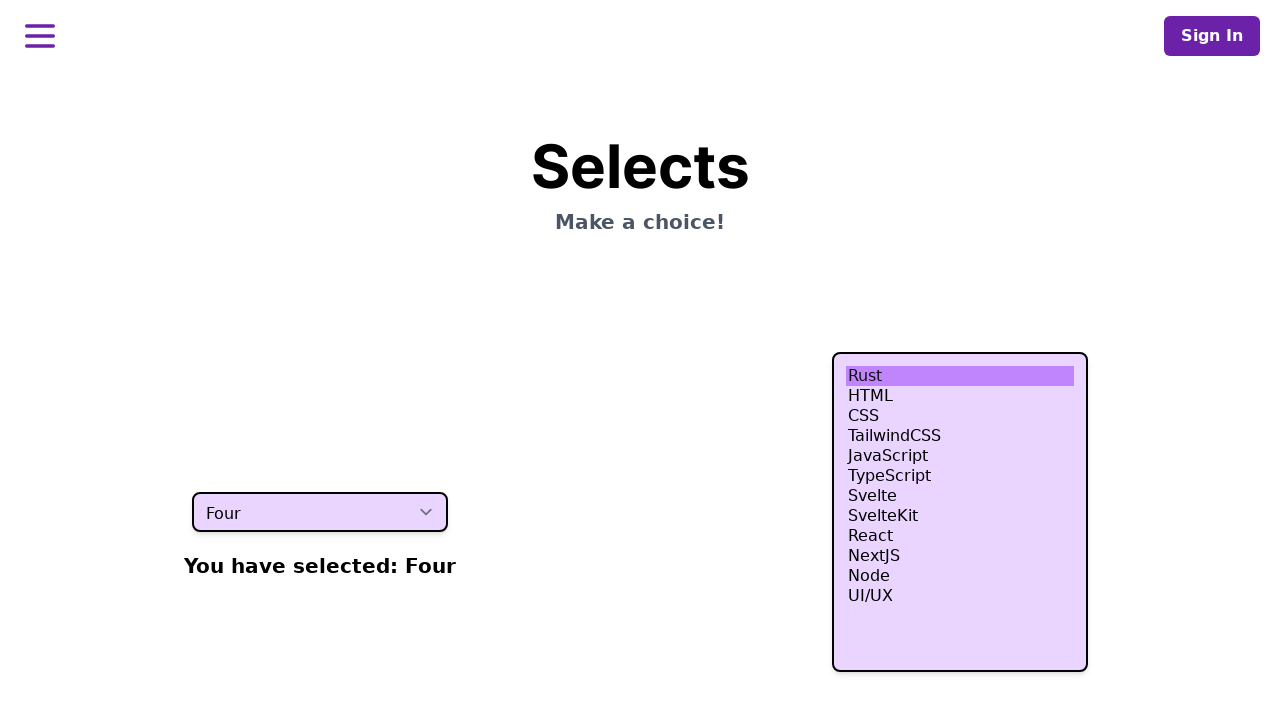

Waited 500ms for last selection to be applied
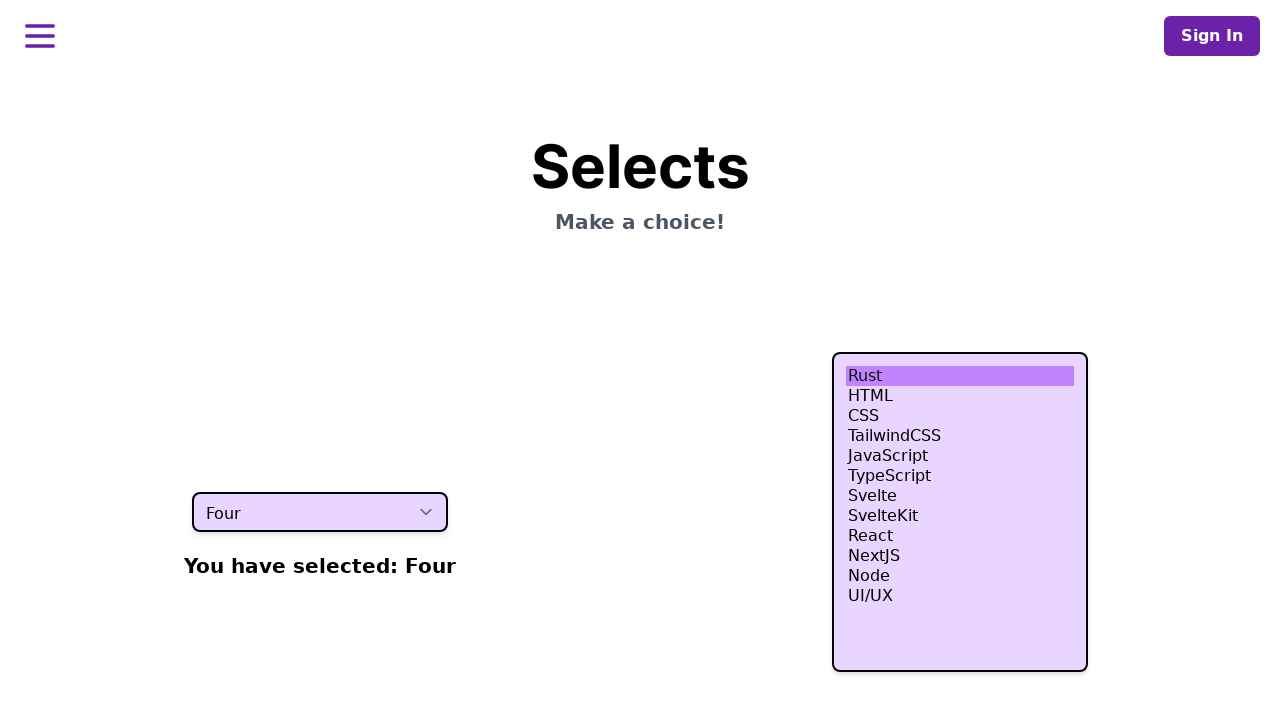

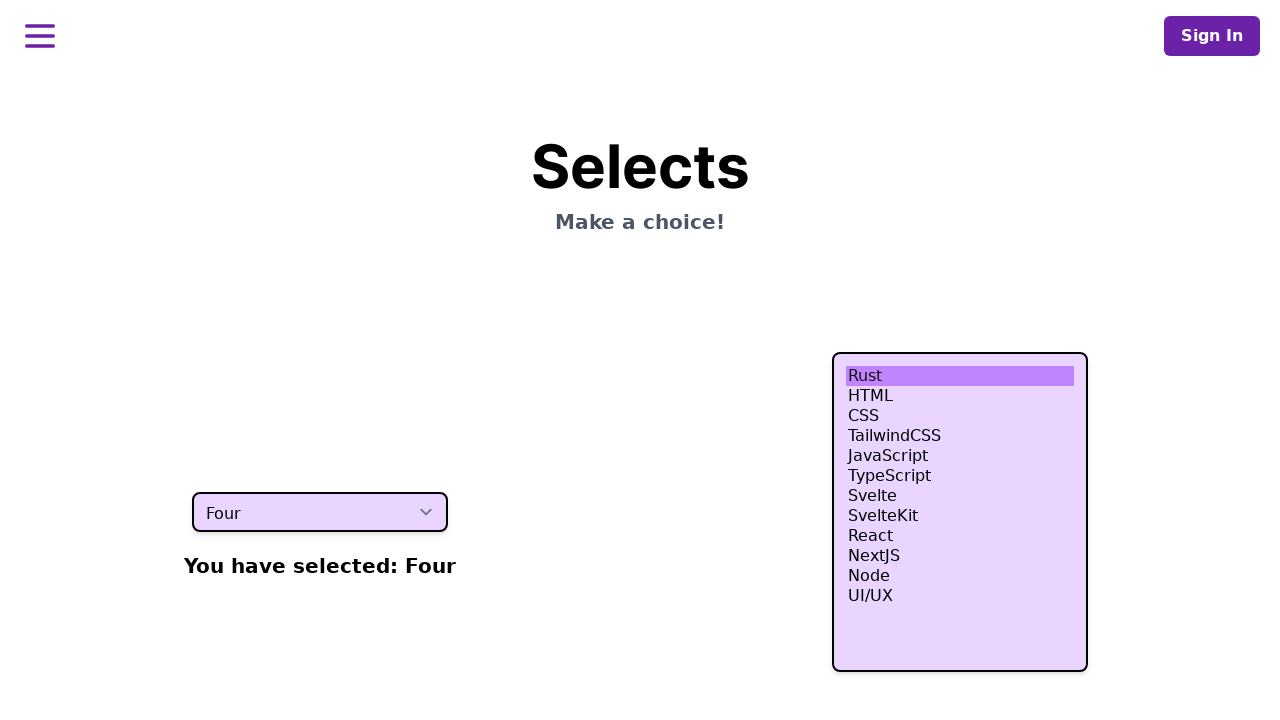